Tests tab opening functionality by clicking buttons that open new tabs and switching between them

Starting URL: https://v1.training-support.net/selenium/tab-opener

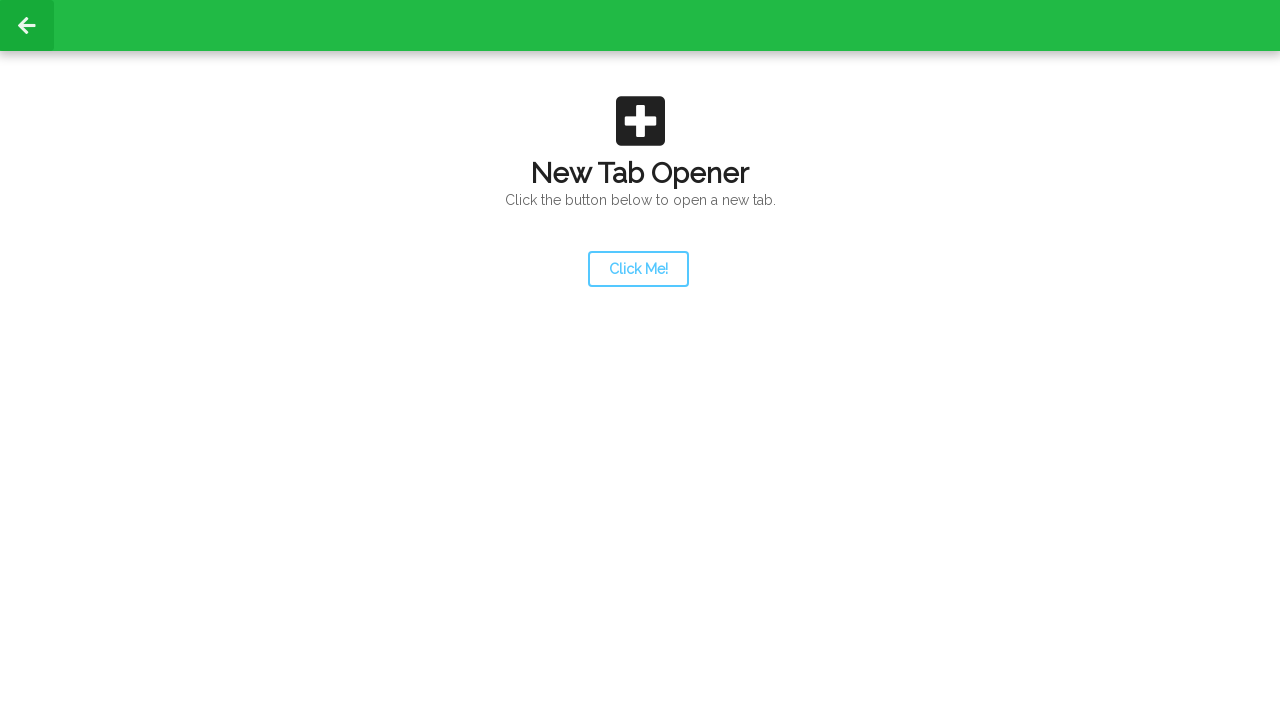

Clicked launcher button to open a new tab at (638, 269) on #launcher
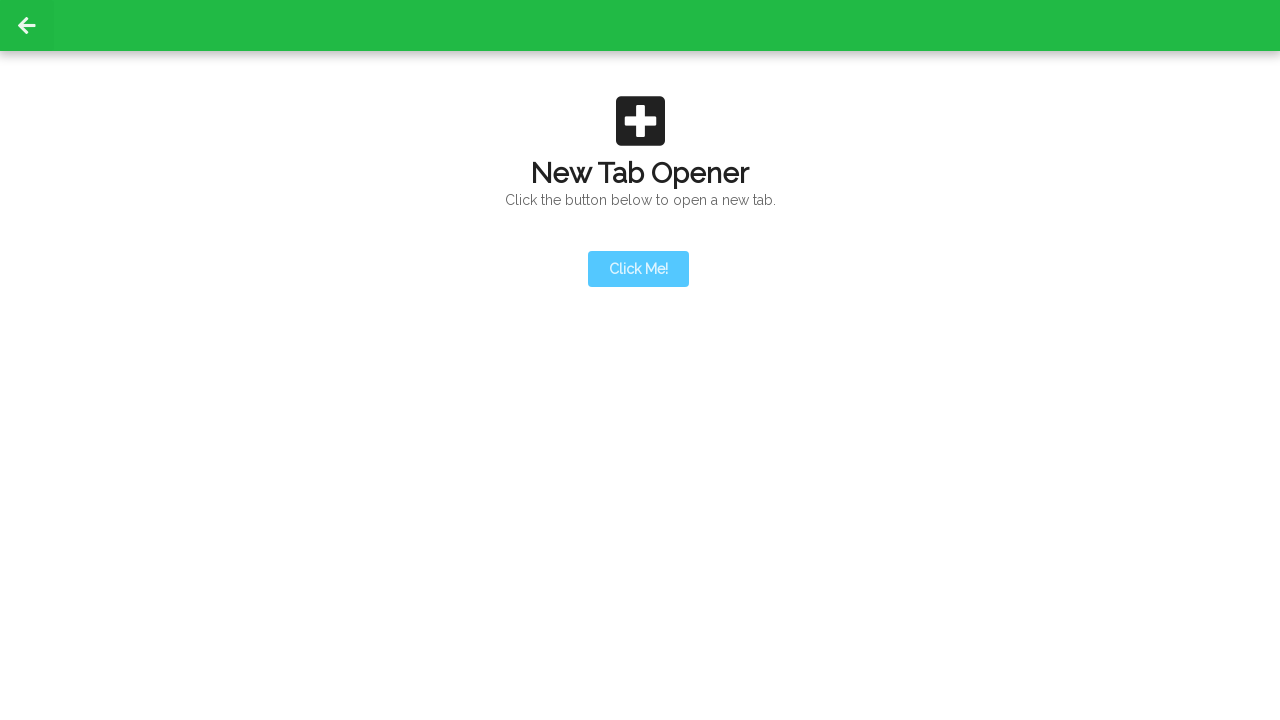

Launcher button clicked and new tab opened at (638, 269) on #launcher
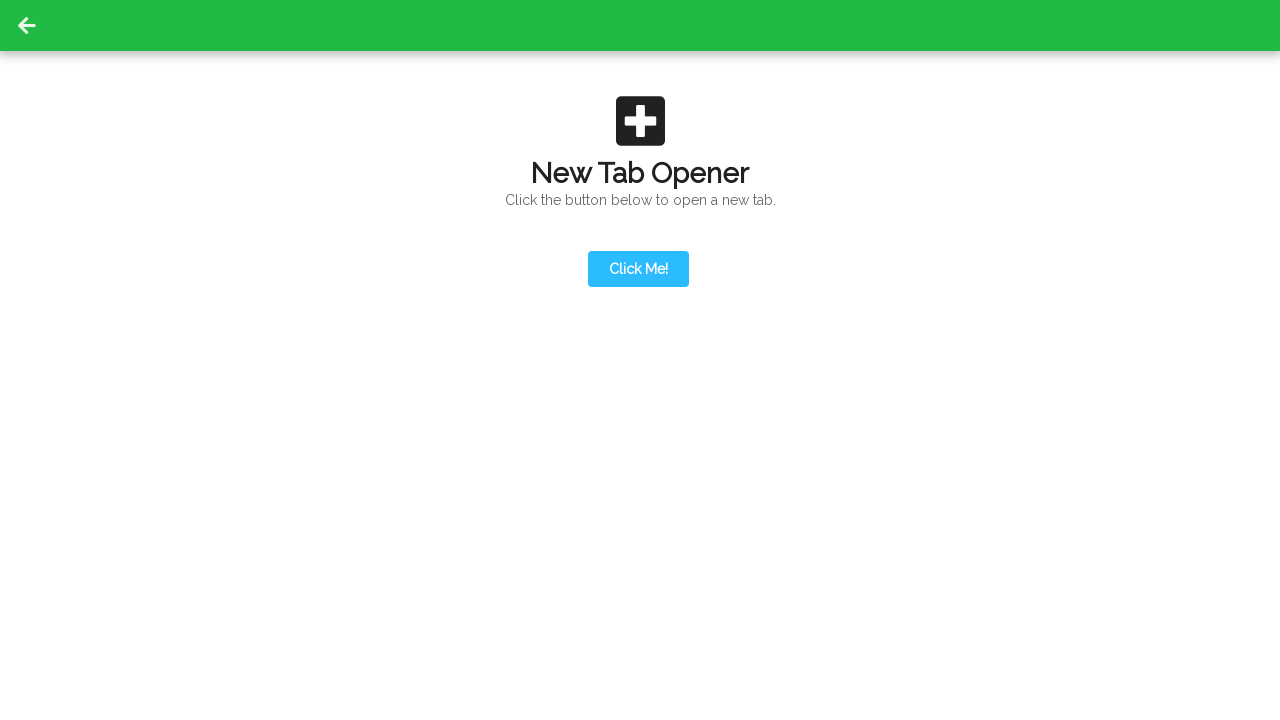

Switched to newly opened tab
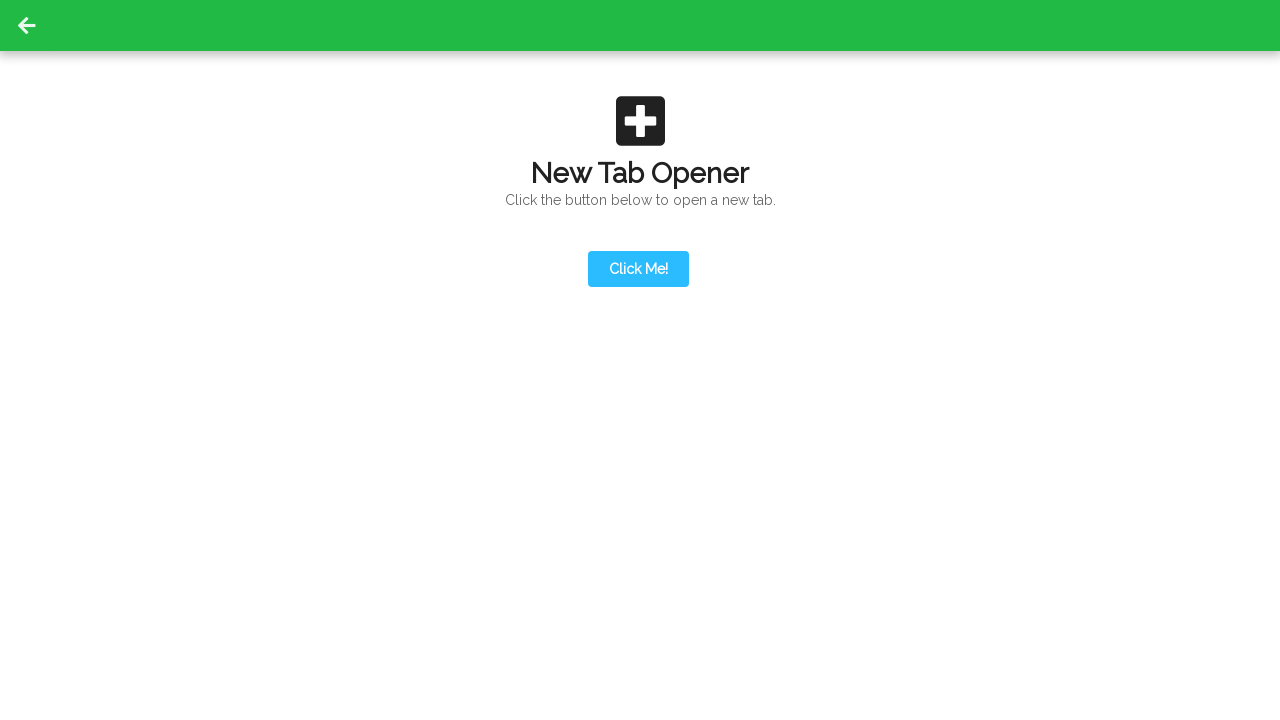

Action button element loaded in new tab
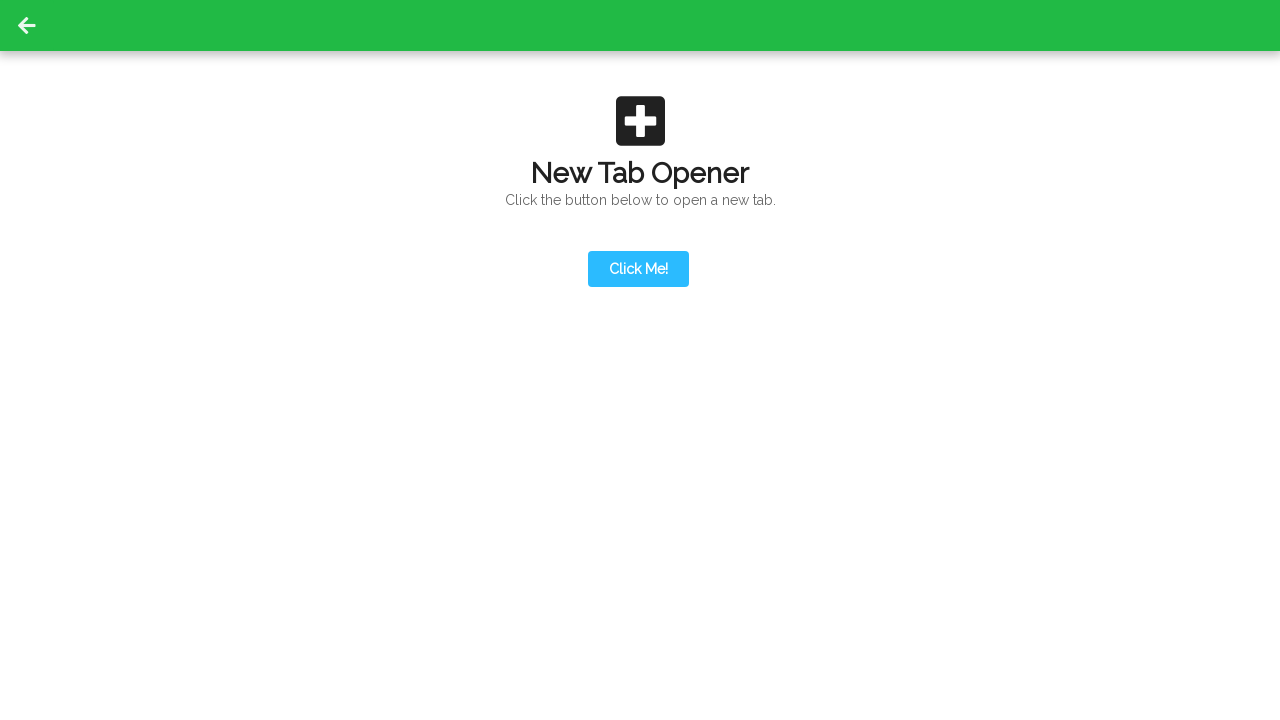

Clicked action button to open third tab at (638, 190) on #actionButton
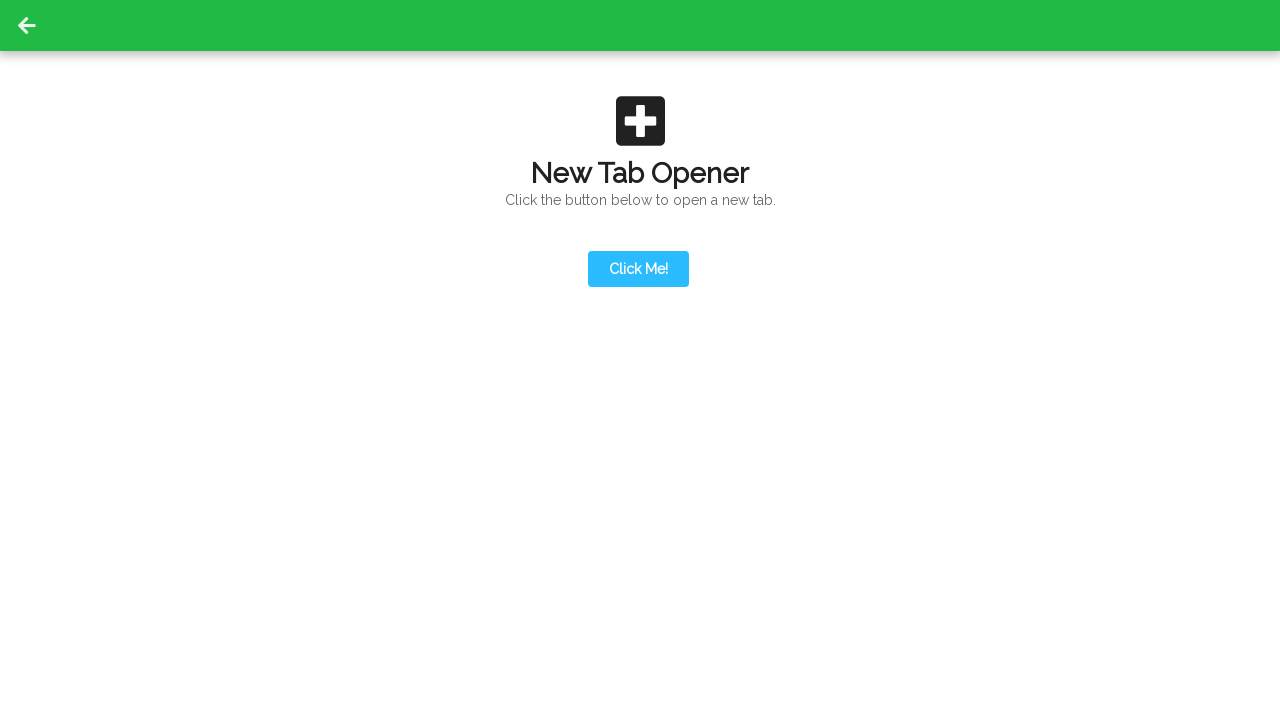

Switched to third tab
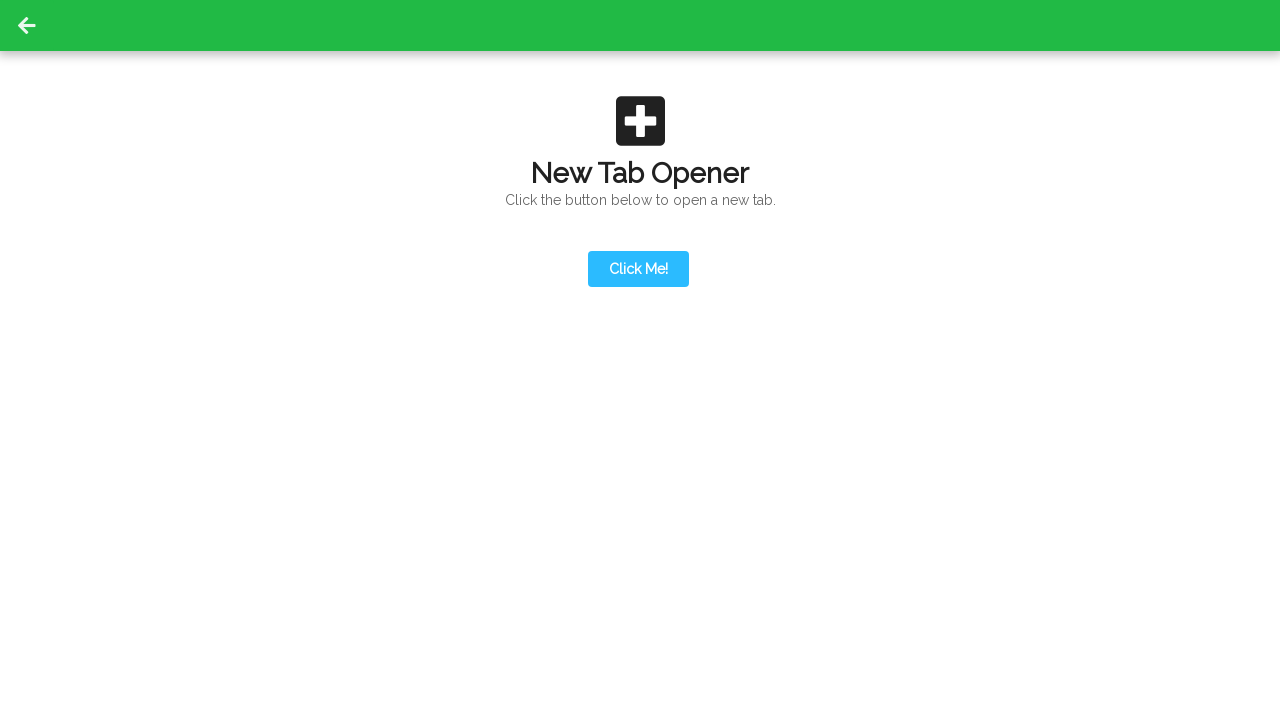

Content loaded in third tab
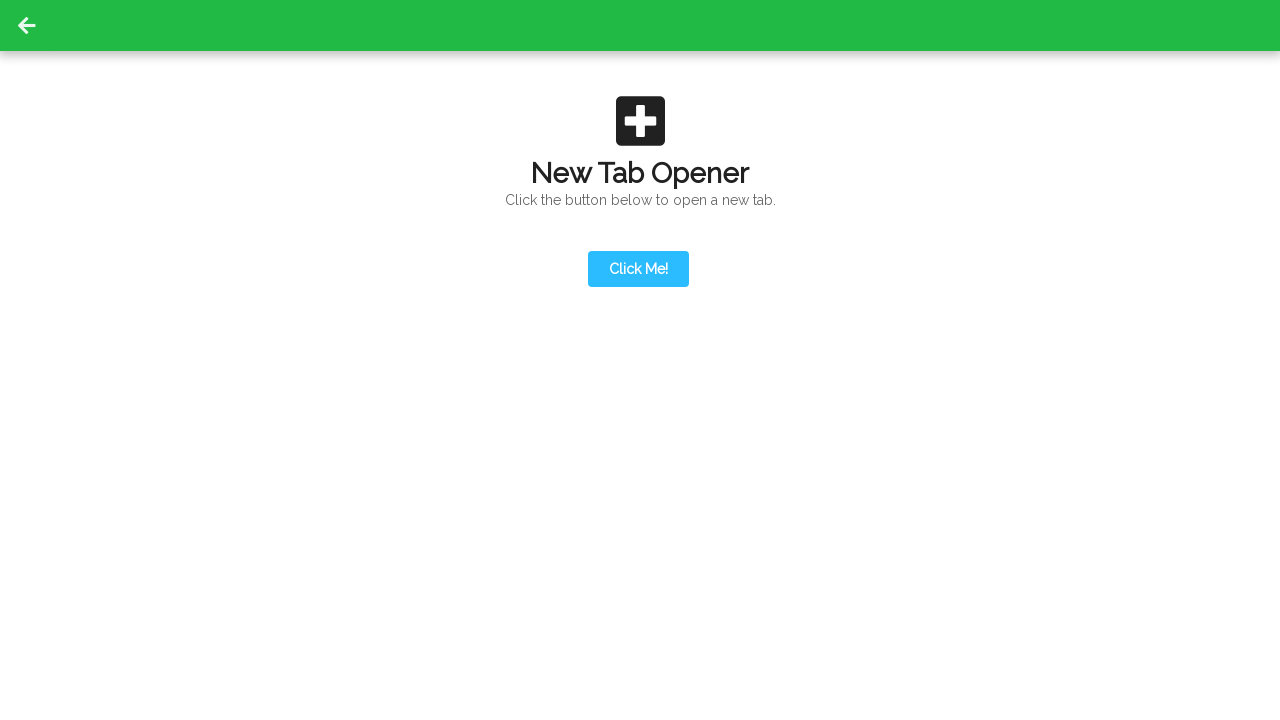

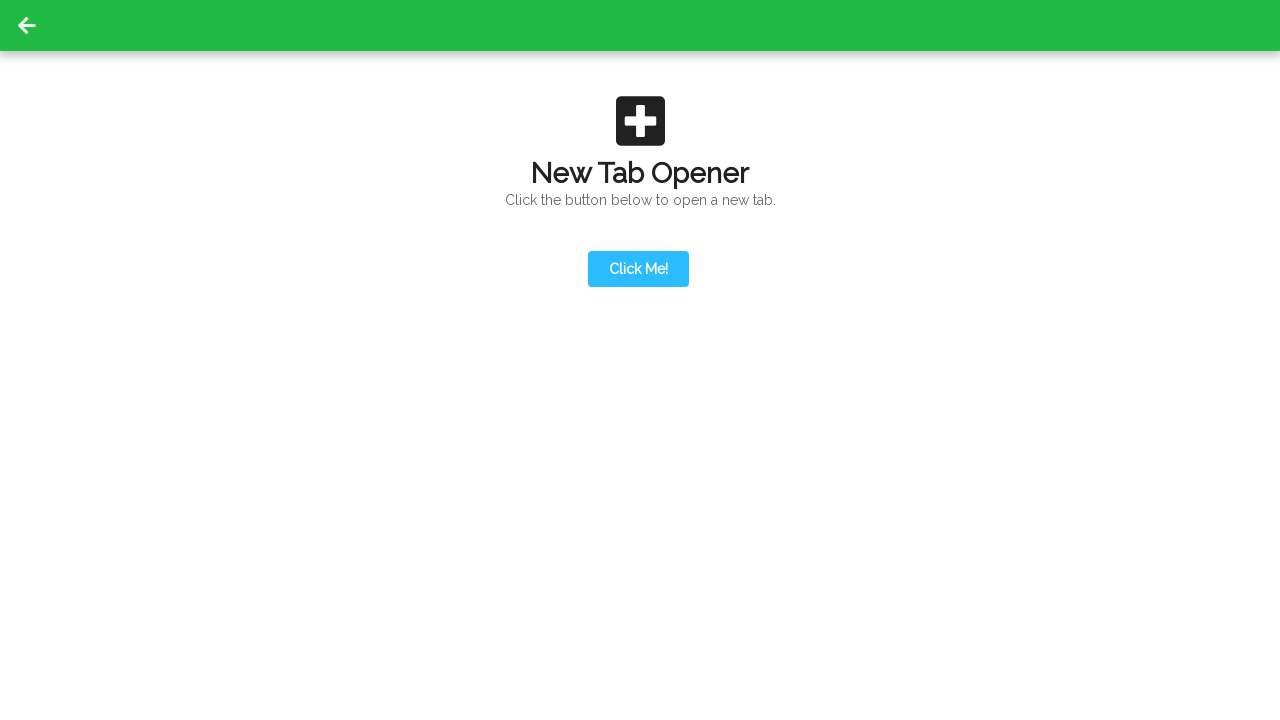